Tests JavaScript prompt alert functionality by navigating to W3Schools tryit page, switching to the iframe containing the example, clicking the "Try it" button to trigger a prompt, entering text into the prompt, and accepting it.

Starting URL: https://www.w3schools.com/js/tryit.asp?filename=tryjs_prompt

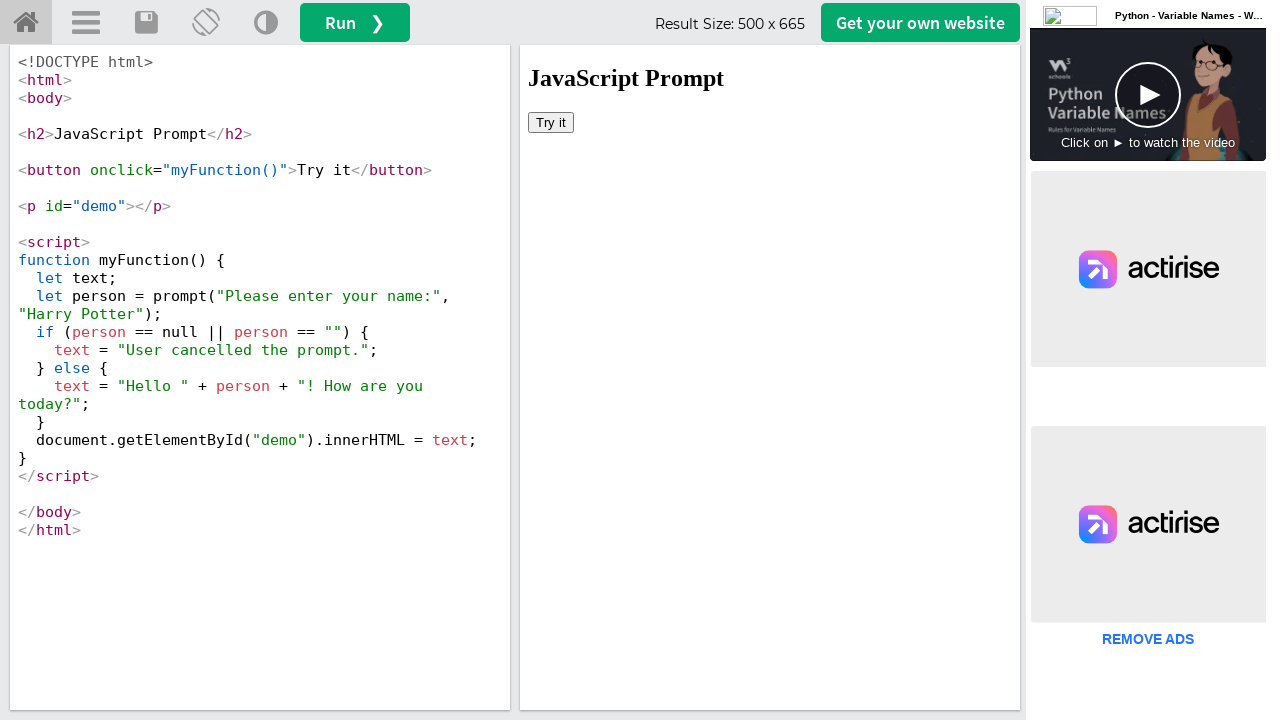

Located iframe with ID 'iframeResult' containing the example
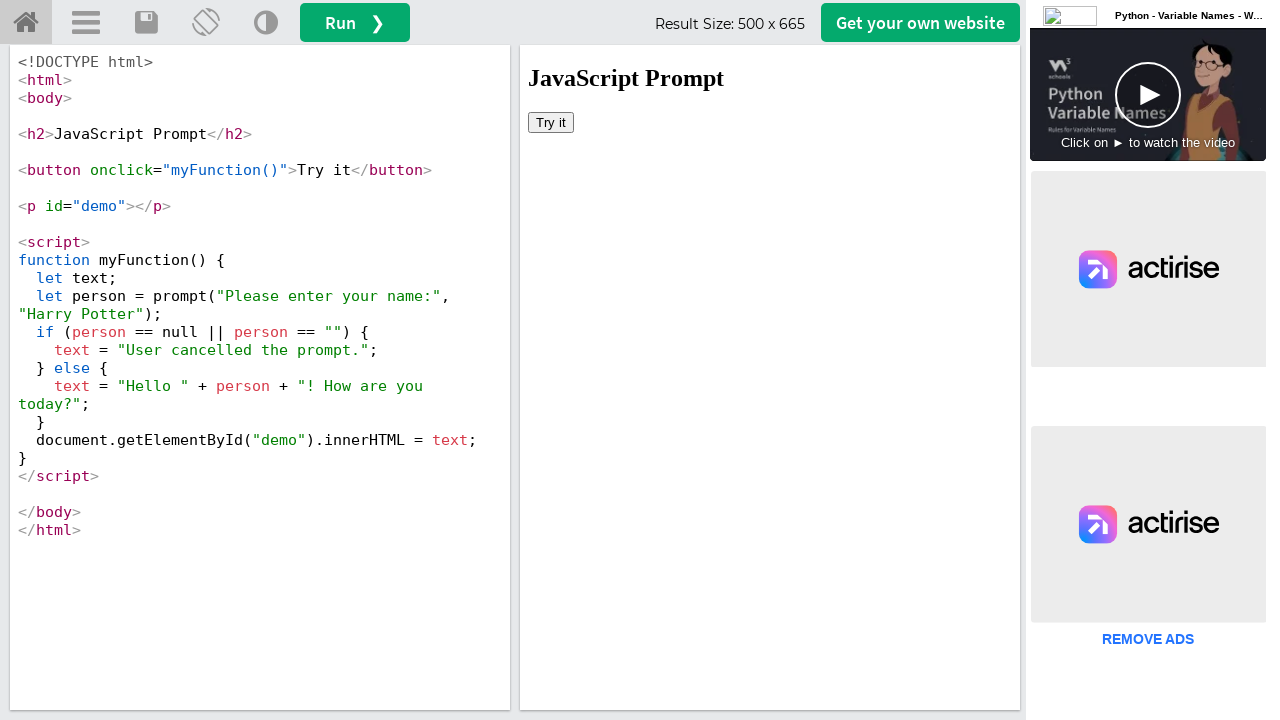

Registered dialog handler to accept prompt with text 'Senthil'
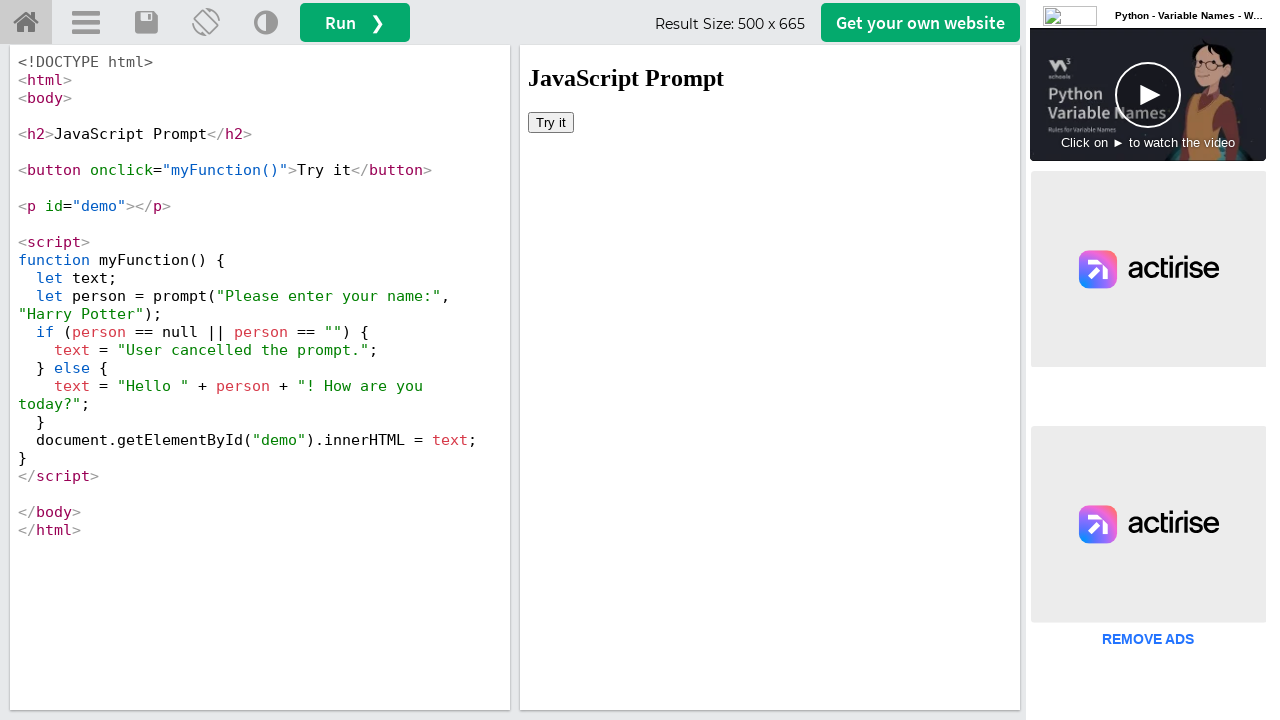

Clicked 'Try it' button within iframe to trigger the prompt at (551, 122) on #iframeResult >> internal:control=enter-frame >> xpath=//button[text()='Try it']
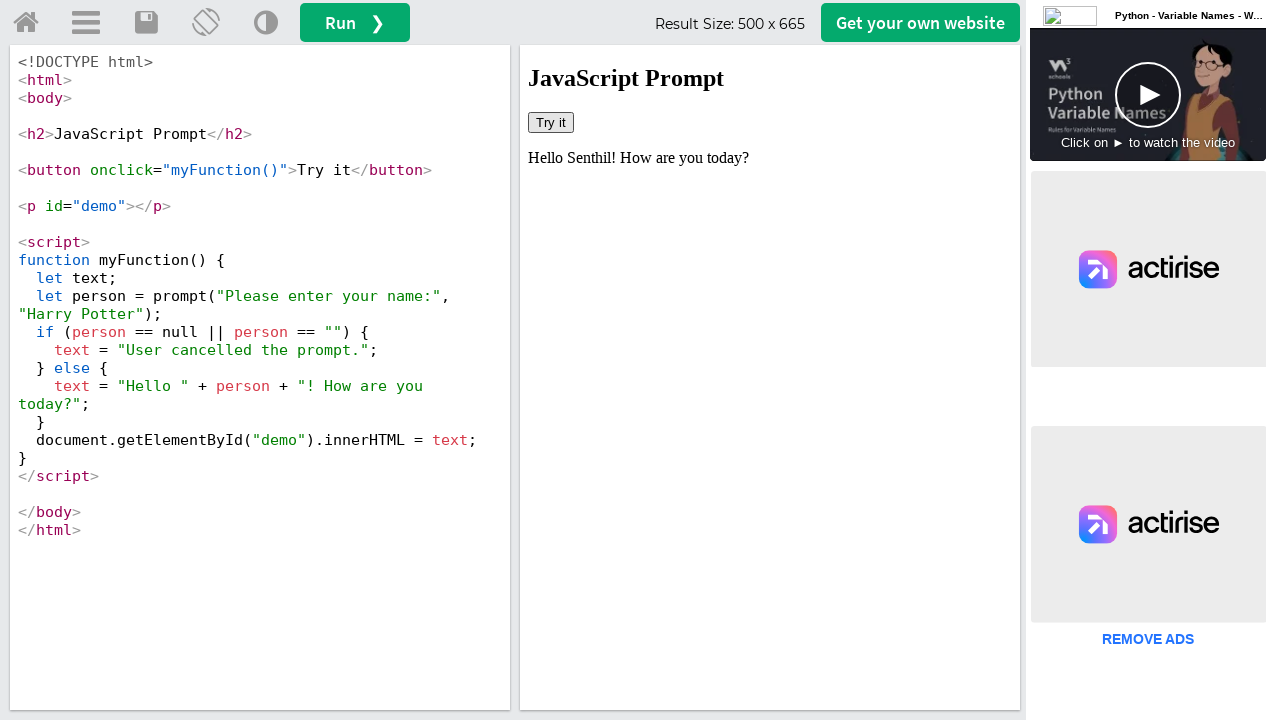

Waited for dialog interaction to complete
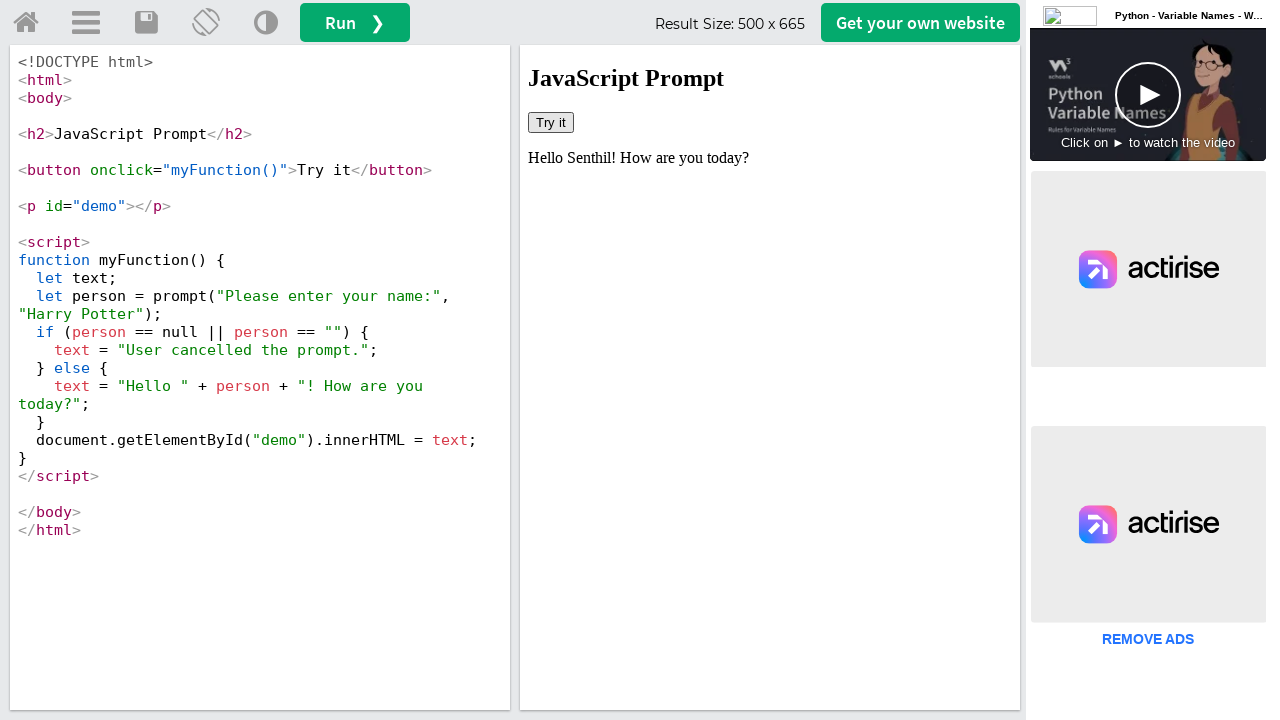

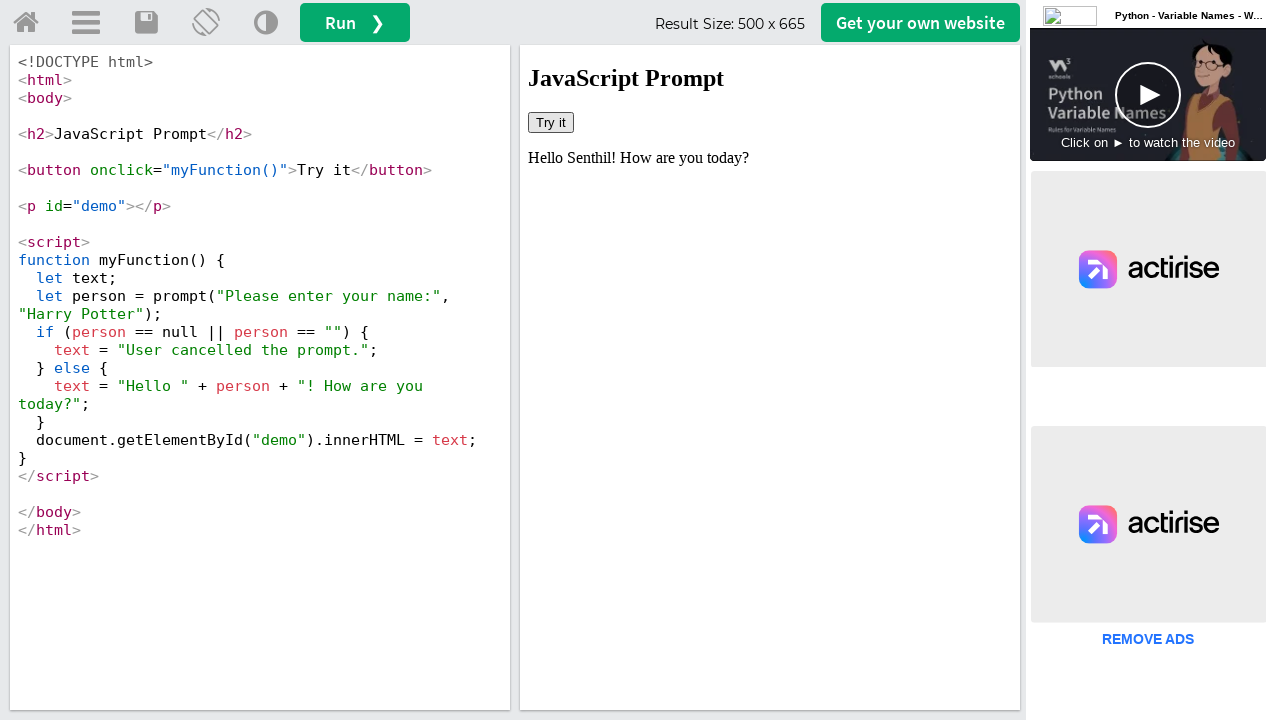